Tests a form by filling in the first name and last name fields on the Formy project demo form page.

Starting URL: https://formy-project.herokuapp.com/form

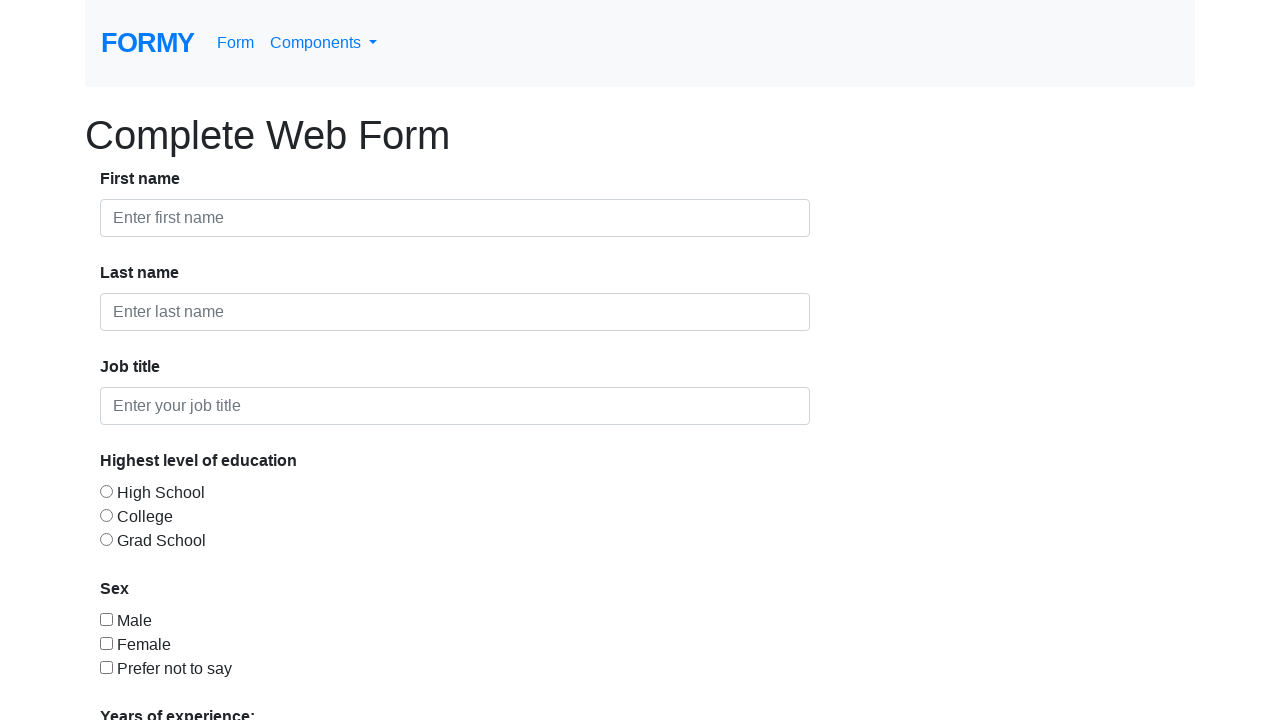

Filled first name field with 'Andy' on #first-name
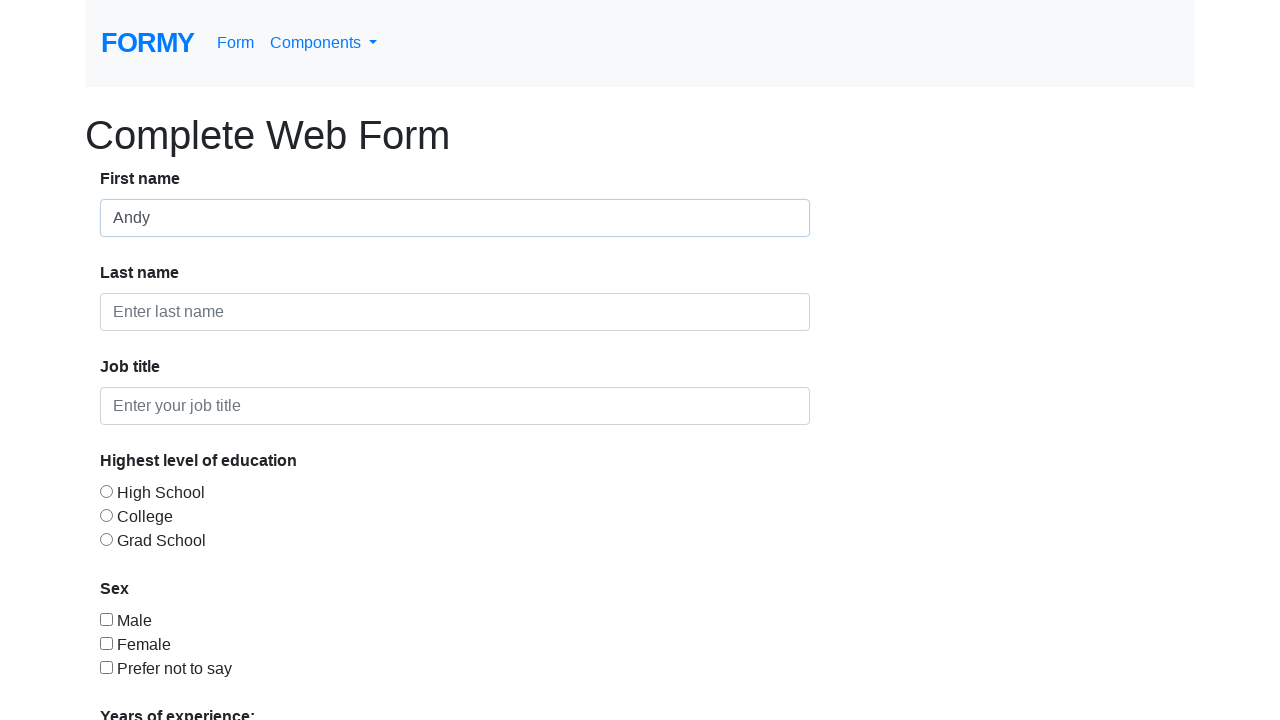

Filled last name field with 'Stevens' on #last-name
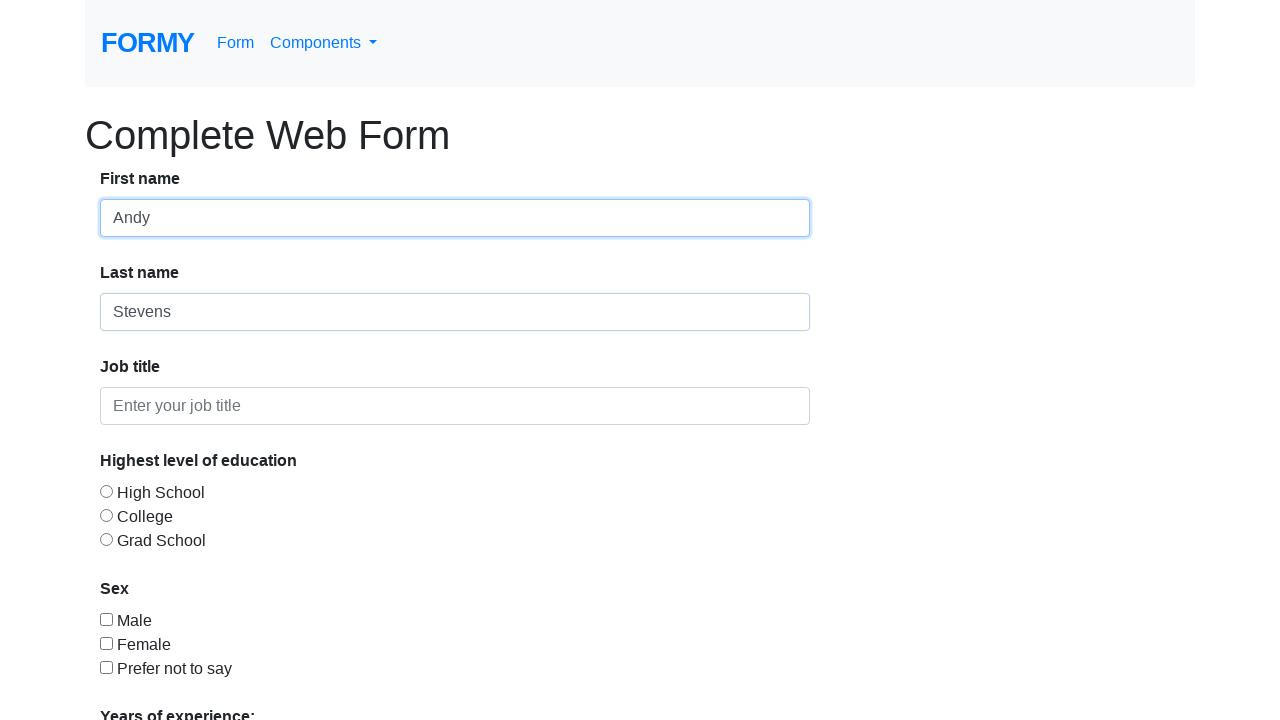

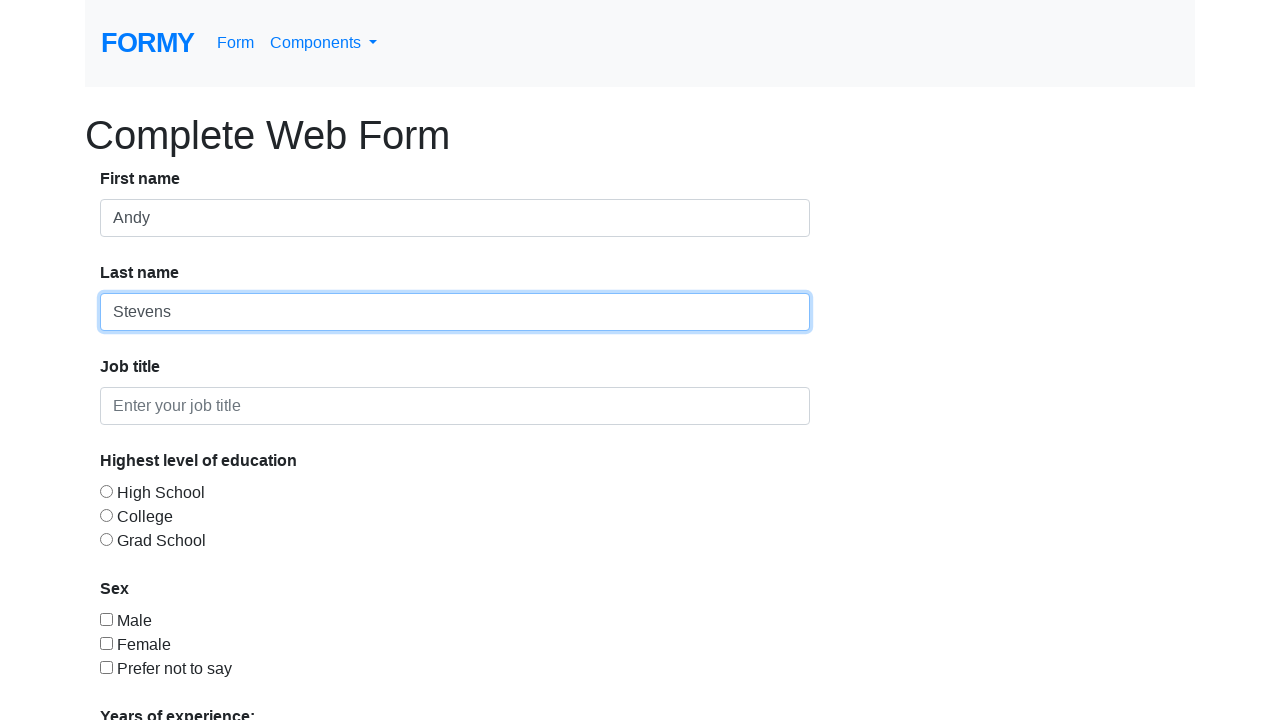